Tests handling of JavaScript prompt alerts by clicking to trigger a prompt, entering text, and accepting it

Starting URL: https://demo.automationtesting.in/Alerts.html

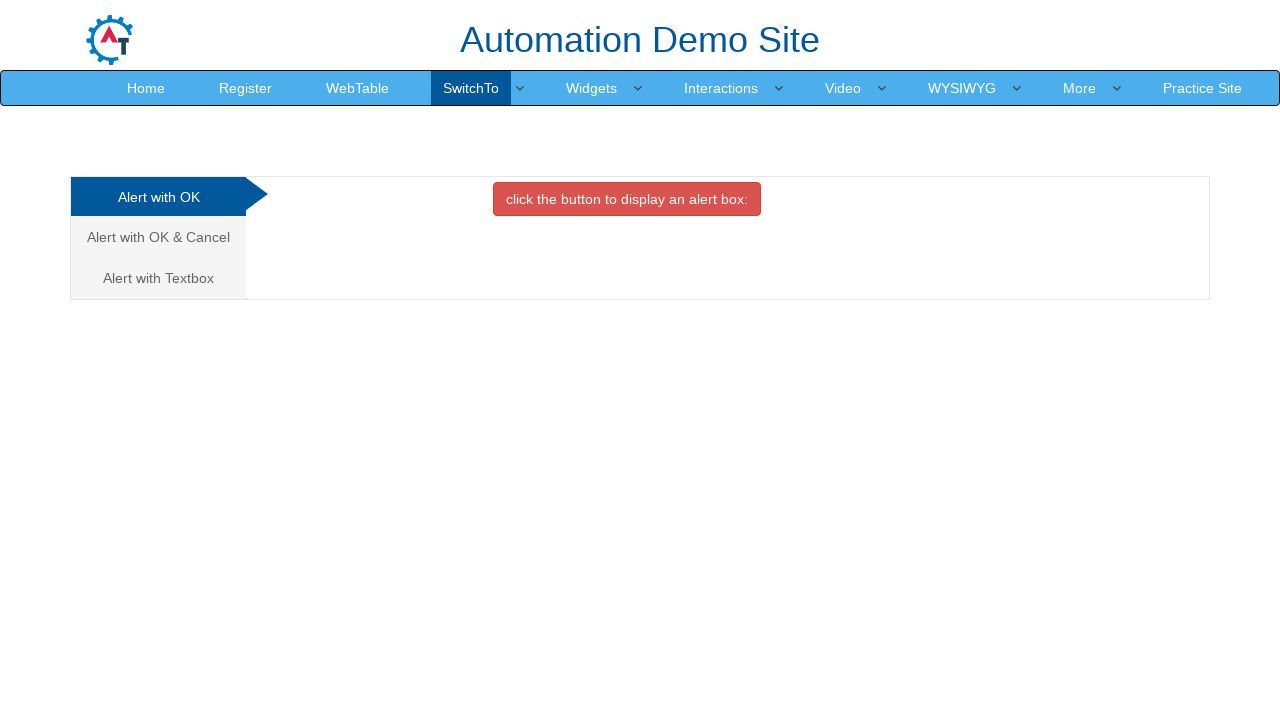

Clicked on the 'Textbox' tab to navigate to the textbox alert section at (158, 278) on xpath=//a[contains(text(),'Textbox')]
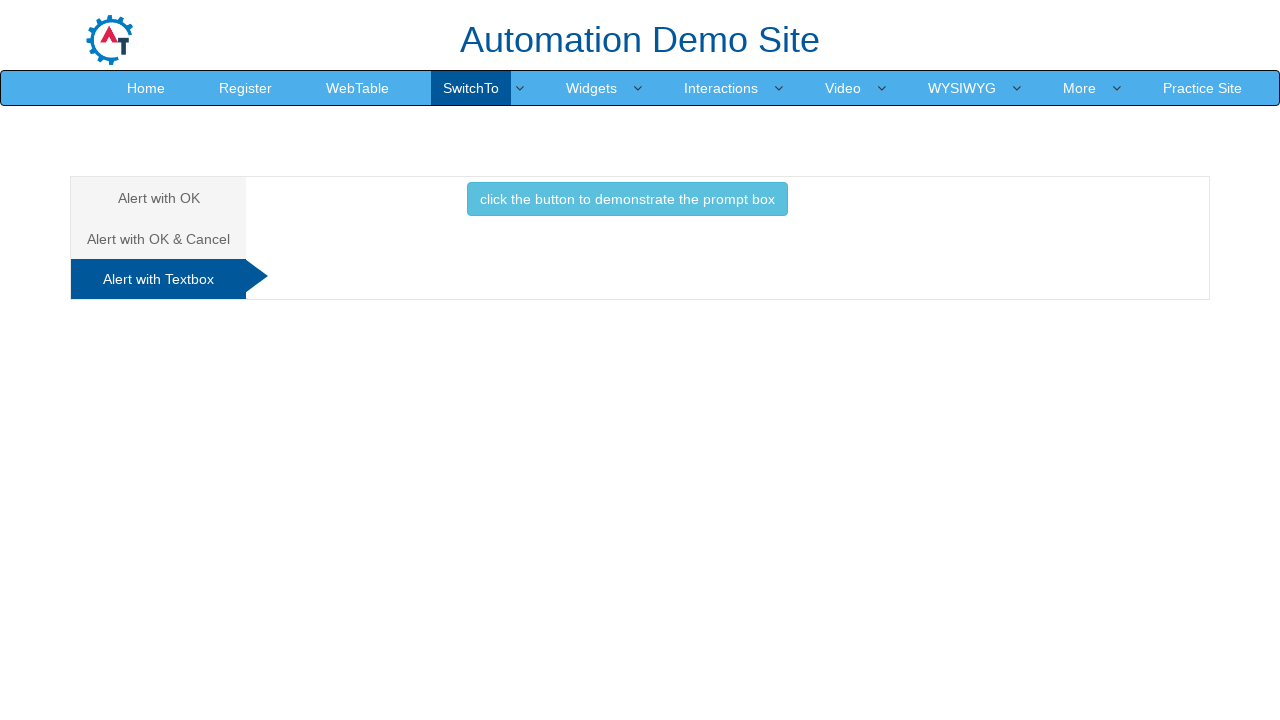

Clicked the button to trigger the prompt alert at (627, 199) on xpath=//button[@class='btn btn-info']
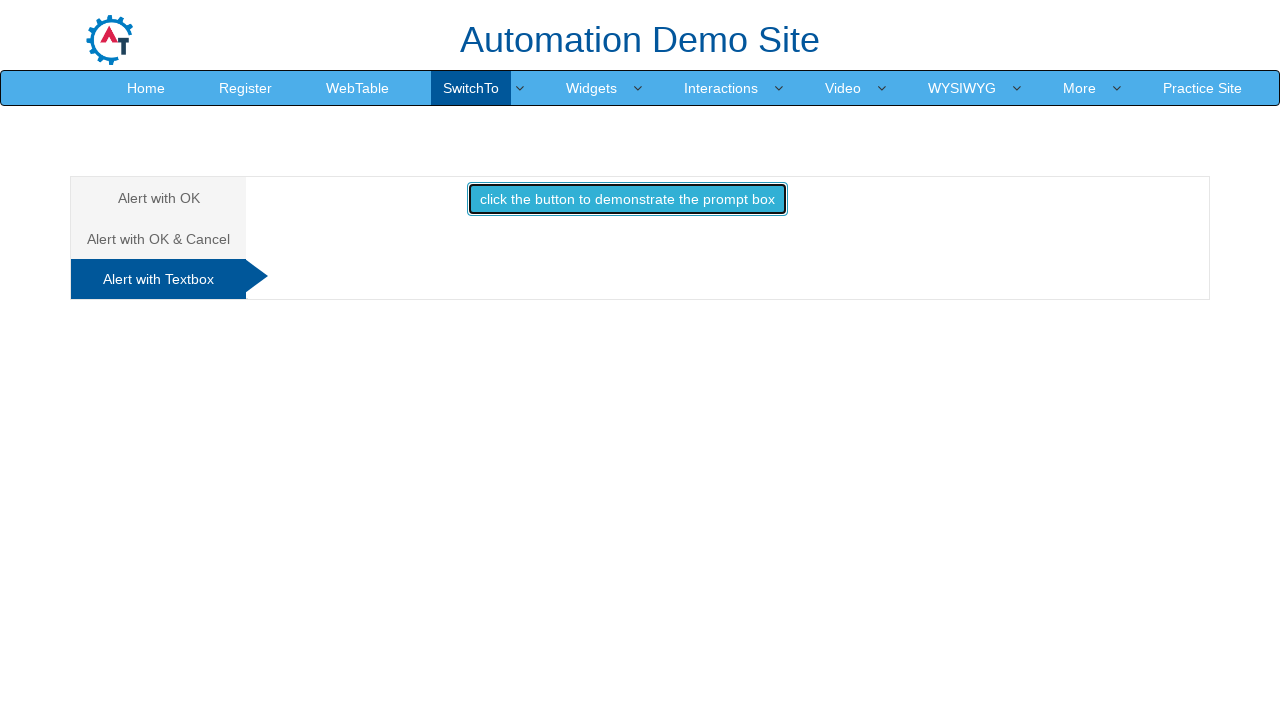

Set up dialog handler to accept prompt with text 'Learning Alert Handling'
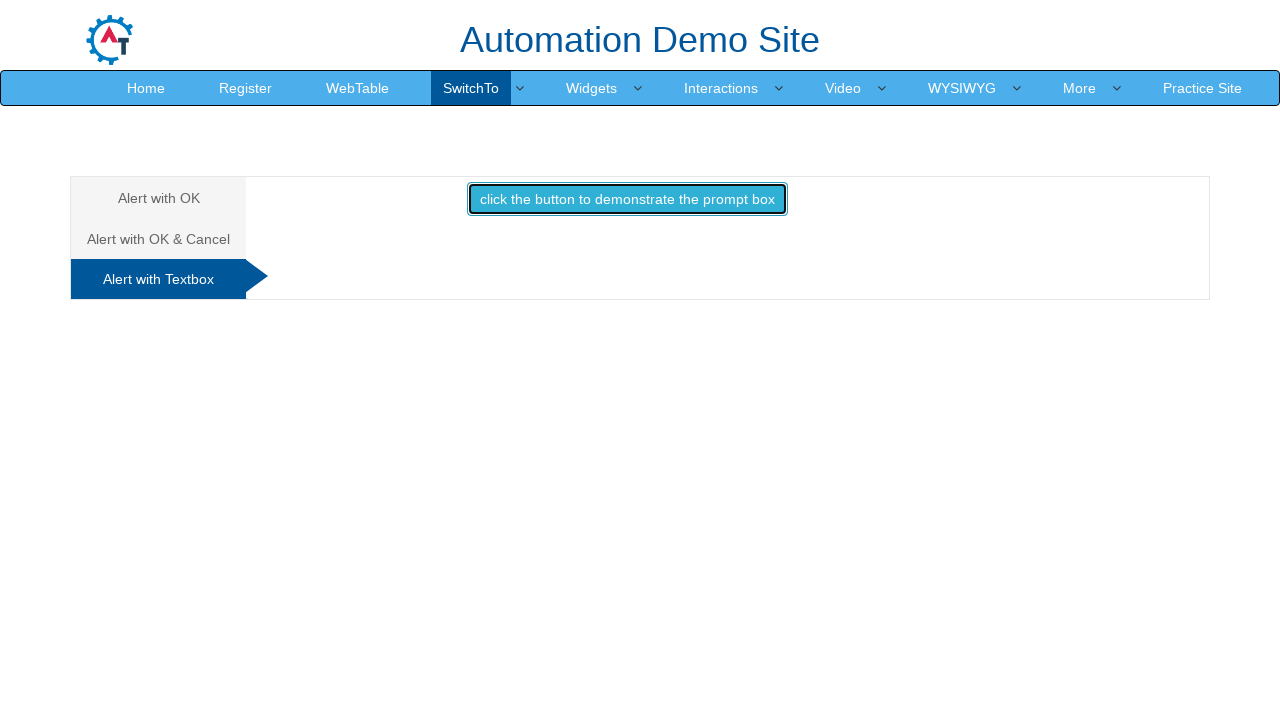

Clicked button again to trigger the prompt alert and execute the dialog handler at (627, 199) on xpath=//button[@class='btn btn-info']
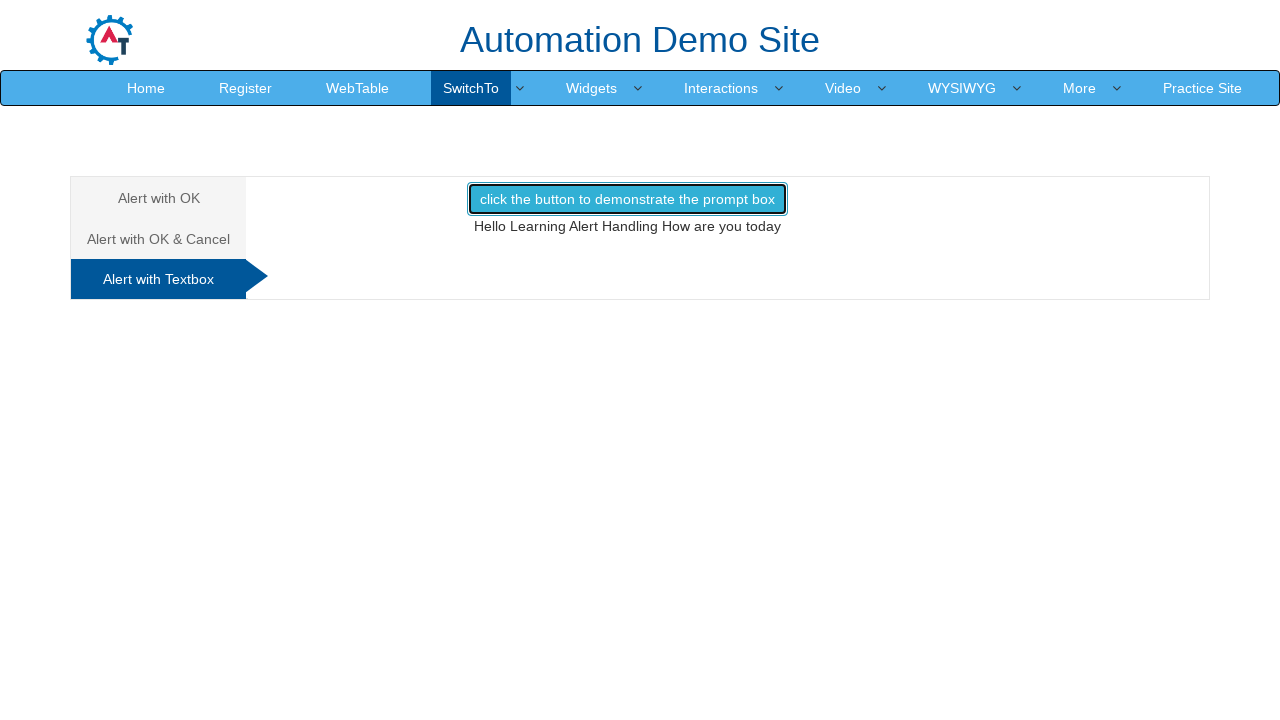

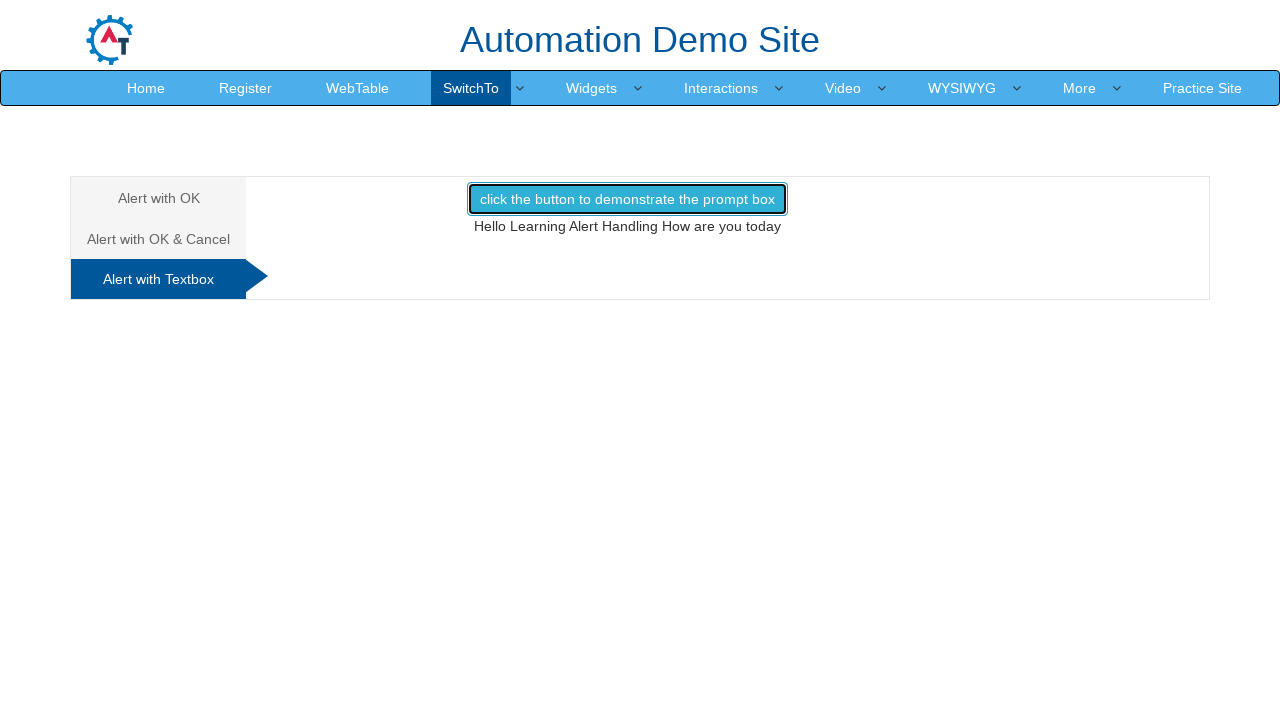